Tests that a todo item is removed when edited to an empty string

Starting URL: https://demo.playwright.dev/todomvc

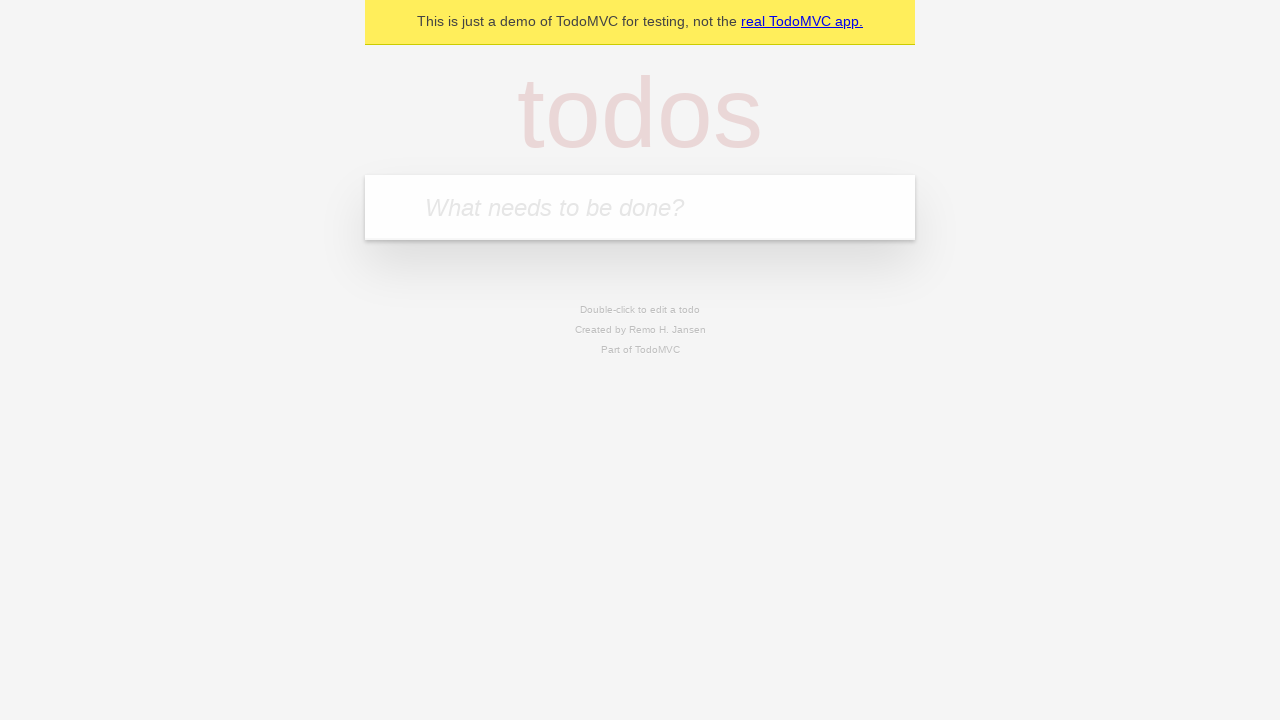

Filled todo input with 'buy some cheese' on internal:attr=[placeholder="What needs to be done?"i]
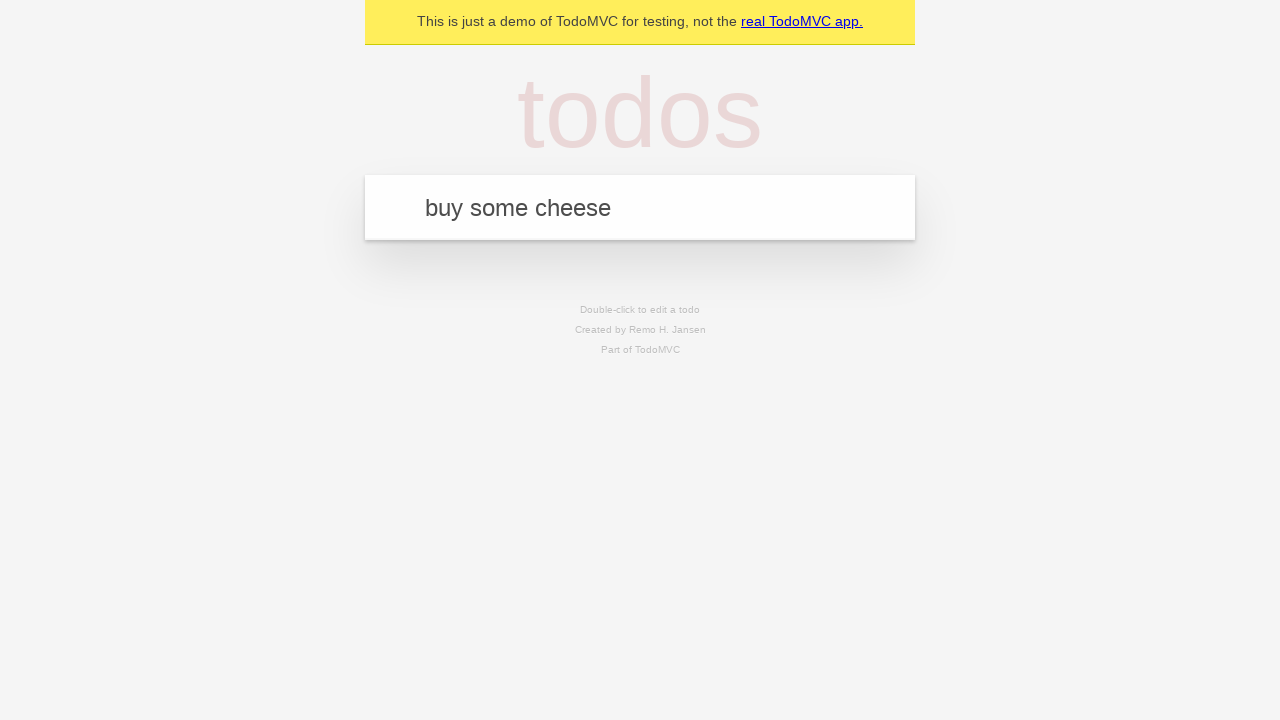

Pressed Enter to create first todo item on internal:attr=[placeholder="What needs to be done?"i]
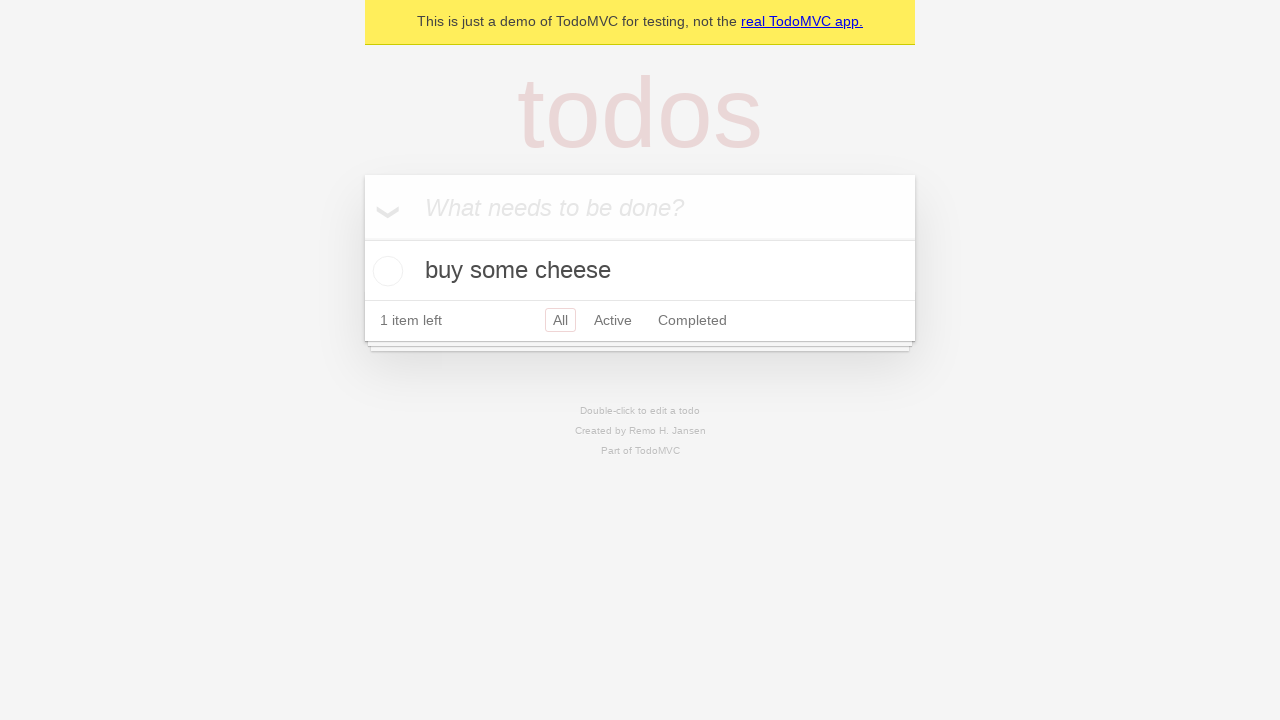

Filled todo input with 'feed the cat' on internal:attr=[placeholder="What needs to be done?"i]
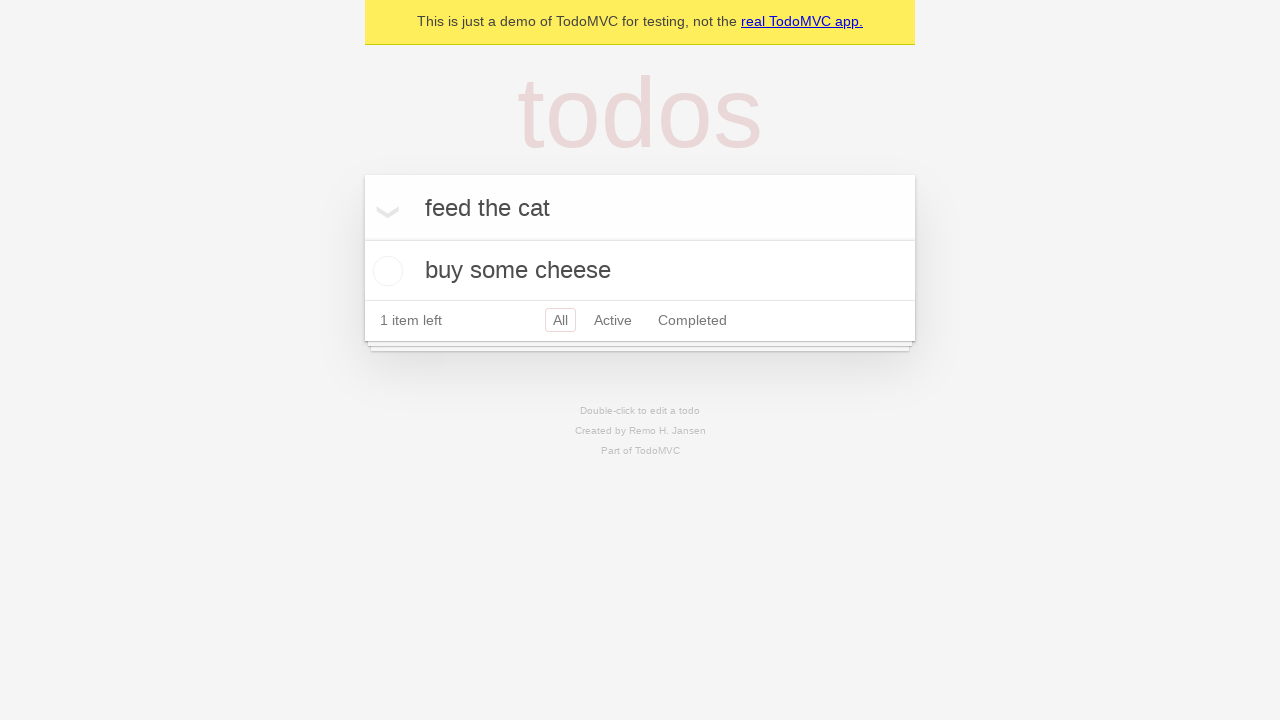

Pressed Enter to create second todo item on internal:attr=[placeholder="What needs to be done?"i]
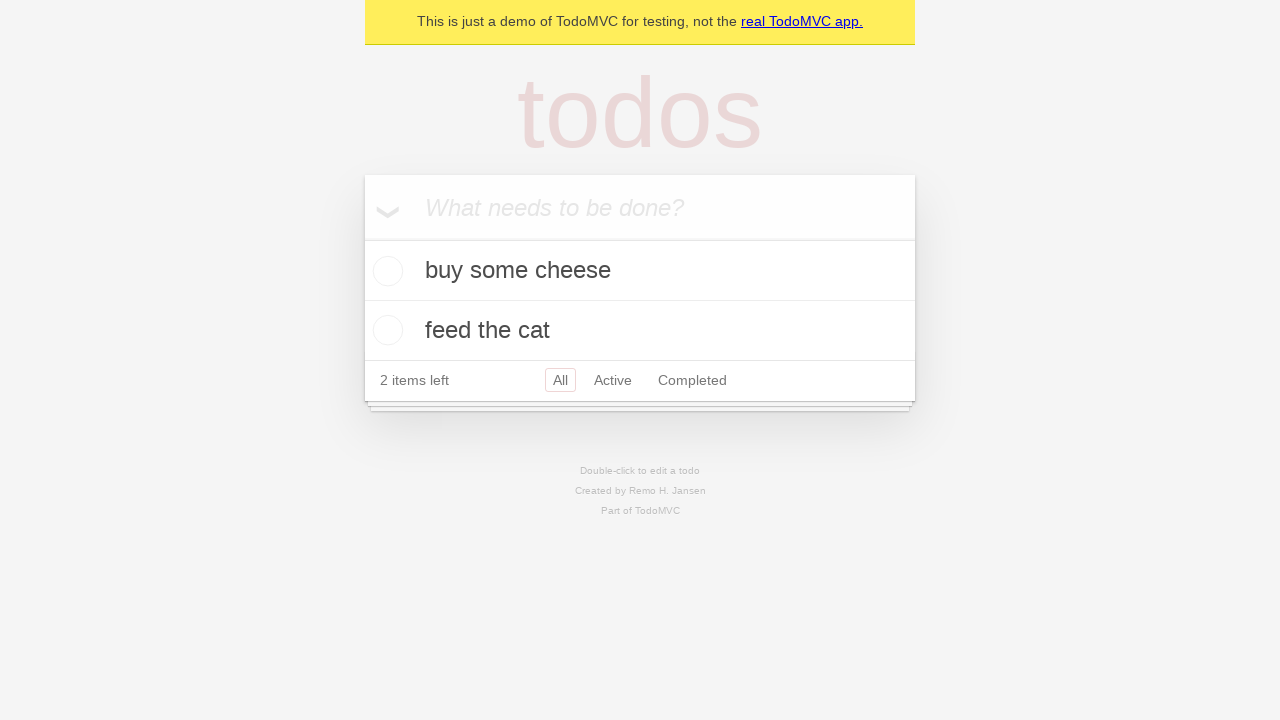

Filled todo input with 'book a doctors appointment' on internal:attr=[placeholder="What needs to be done?"i]
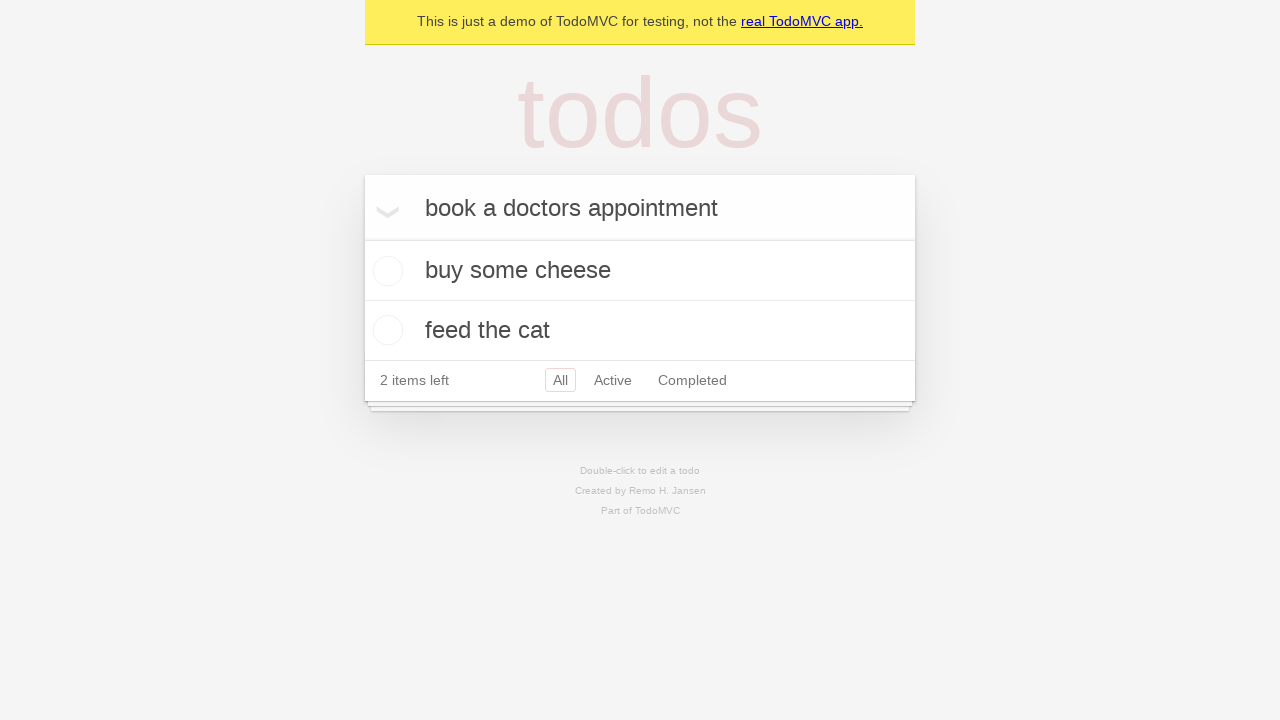

Pressed Enter to create third todo item on internal:attr=[placeholder="What needs to be done?"i]
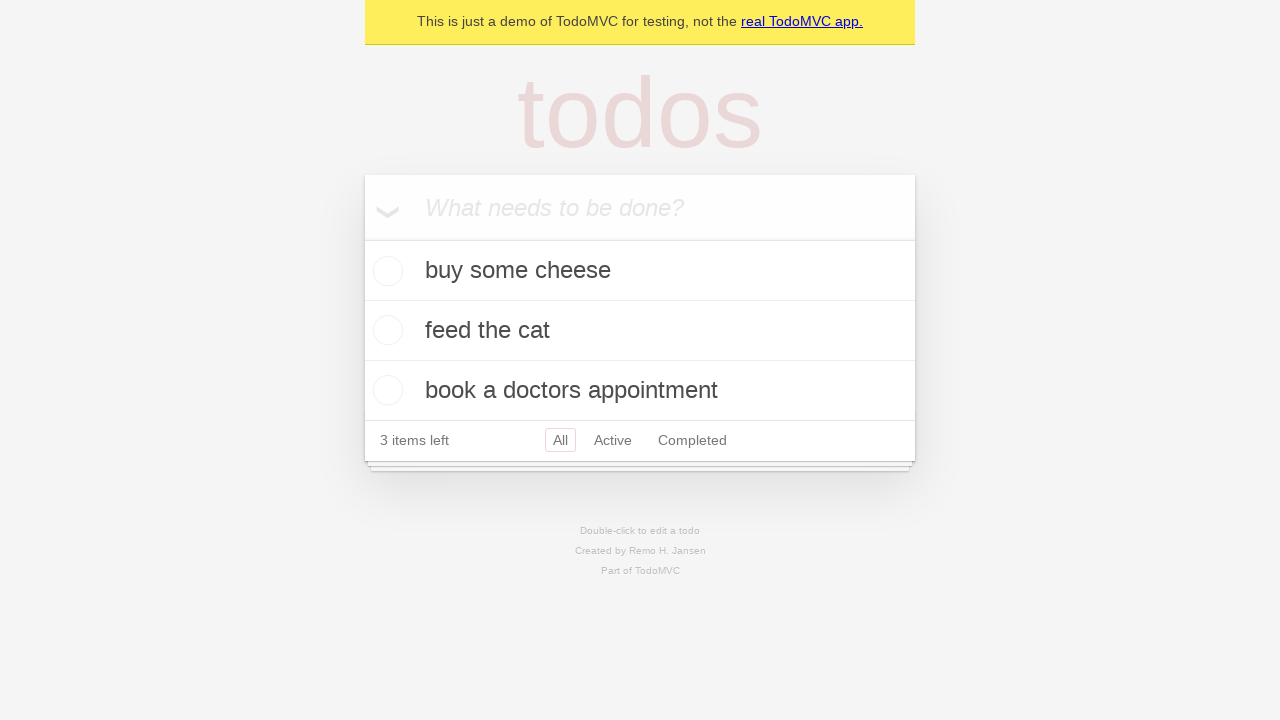

Waited for all three todo items to be loaded
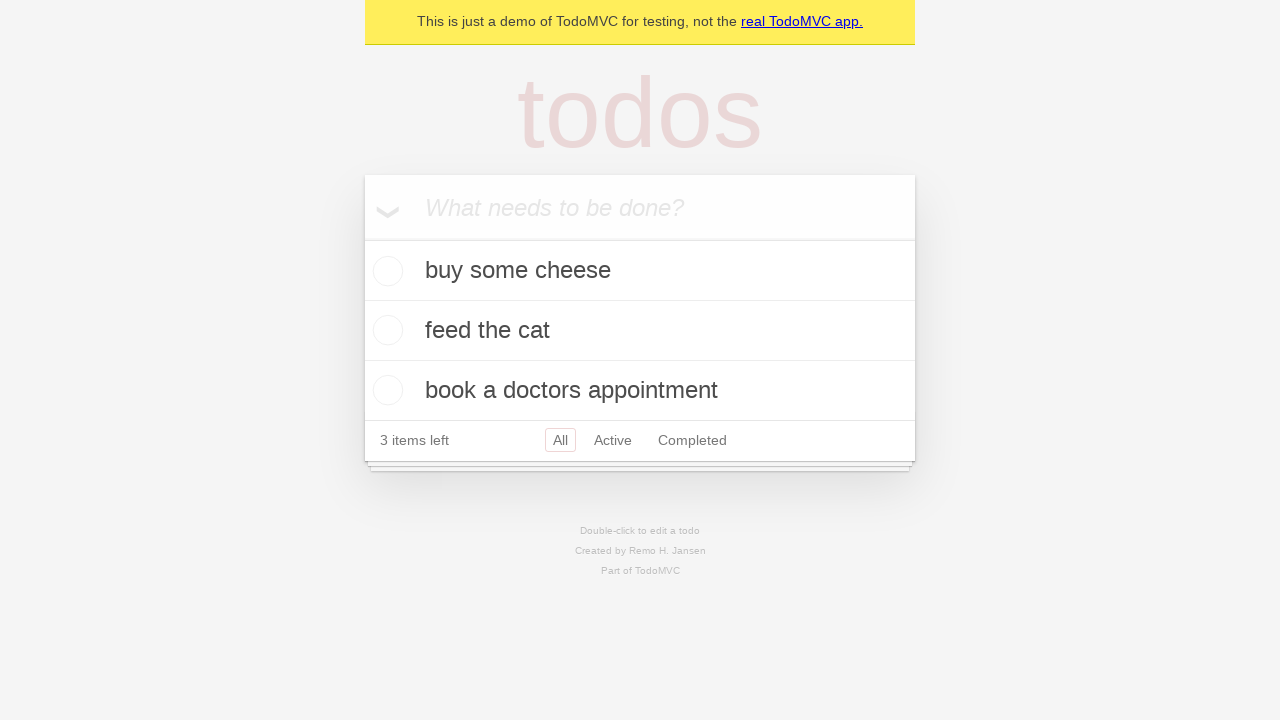

Double-clicked the second todo item to enter edit mode at (640, 331) on internal:testid=[data-testid="todo-item"s] >> nth=1
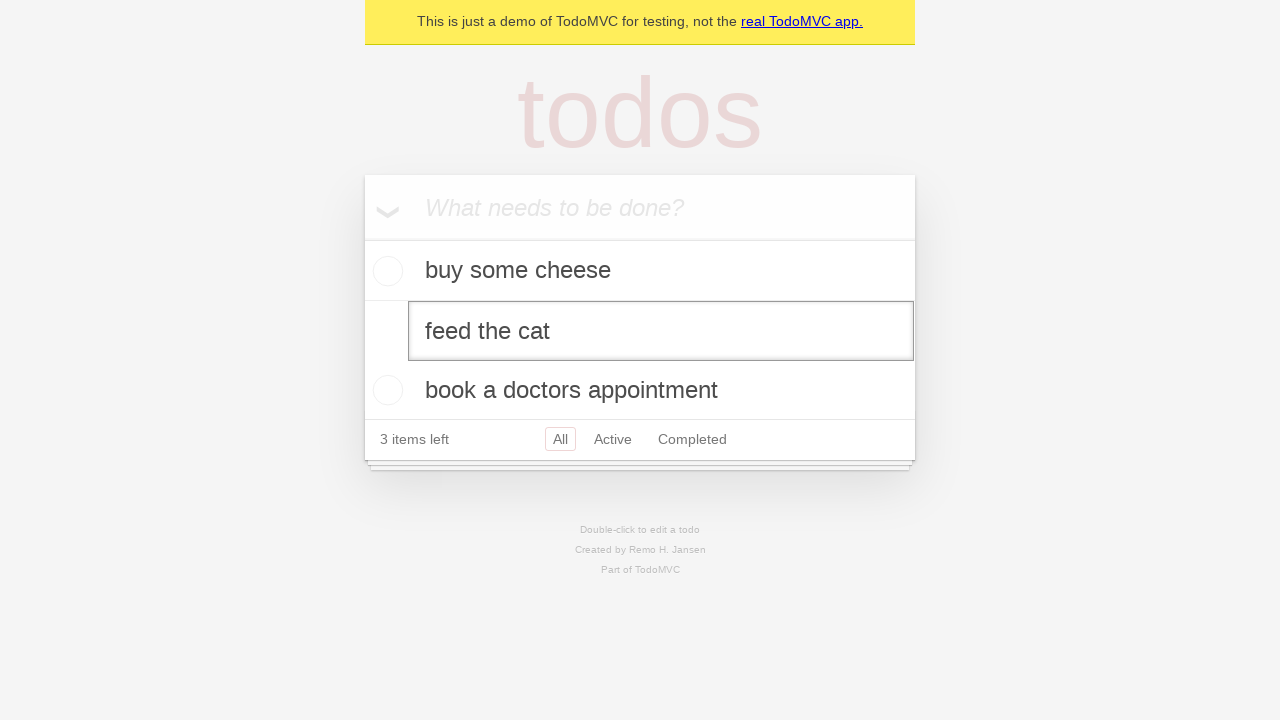

Cleared the todo text by filling with empty string on internal:testid=[data-testid="todo-item"s] >> nth=1 >> internal:role=textbox[nam
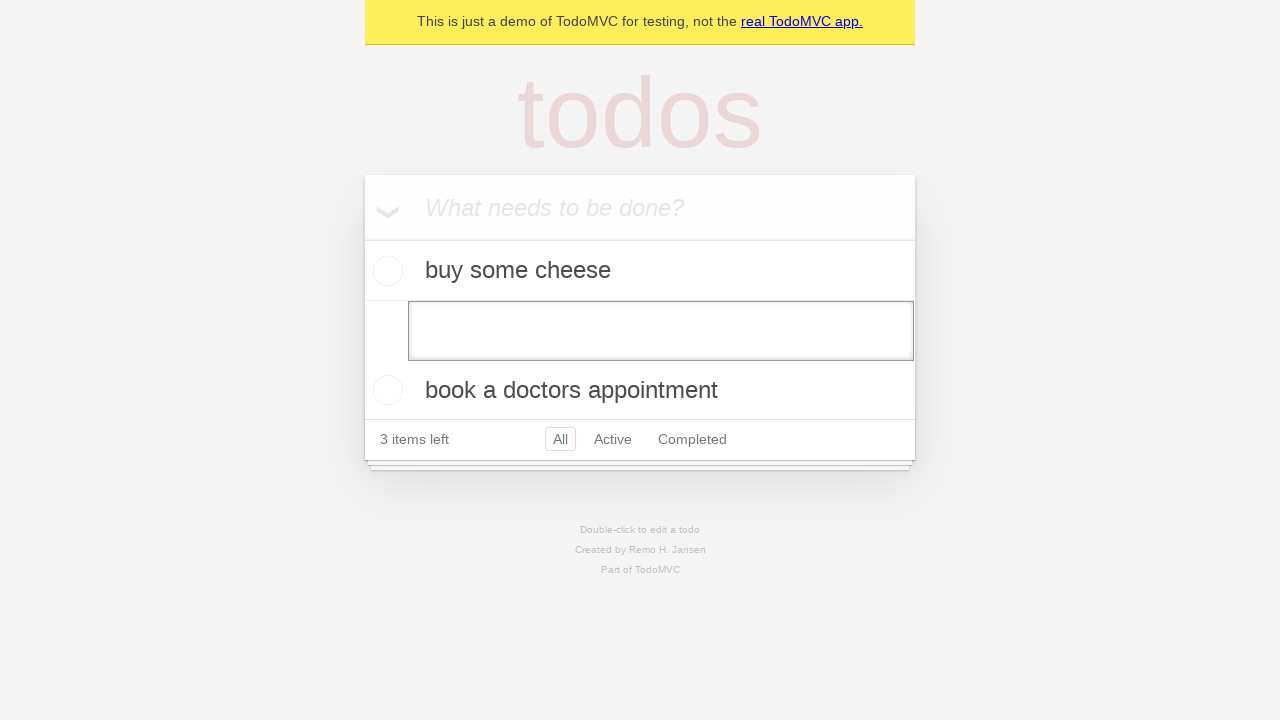

Pressed Enter to confirm the empty edit on internal:testid=[data-testid="todo-item"s] >> nth=1 >> internal:role=textbox[nam
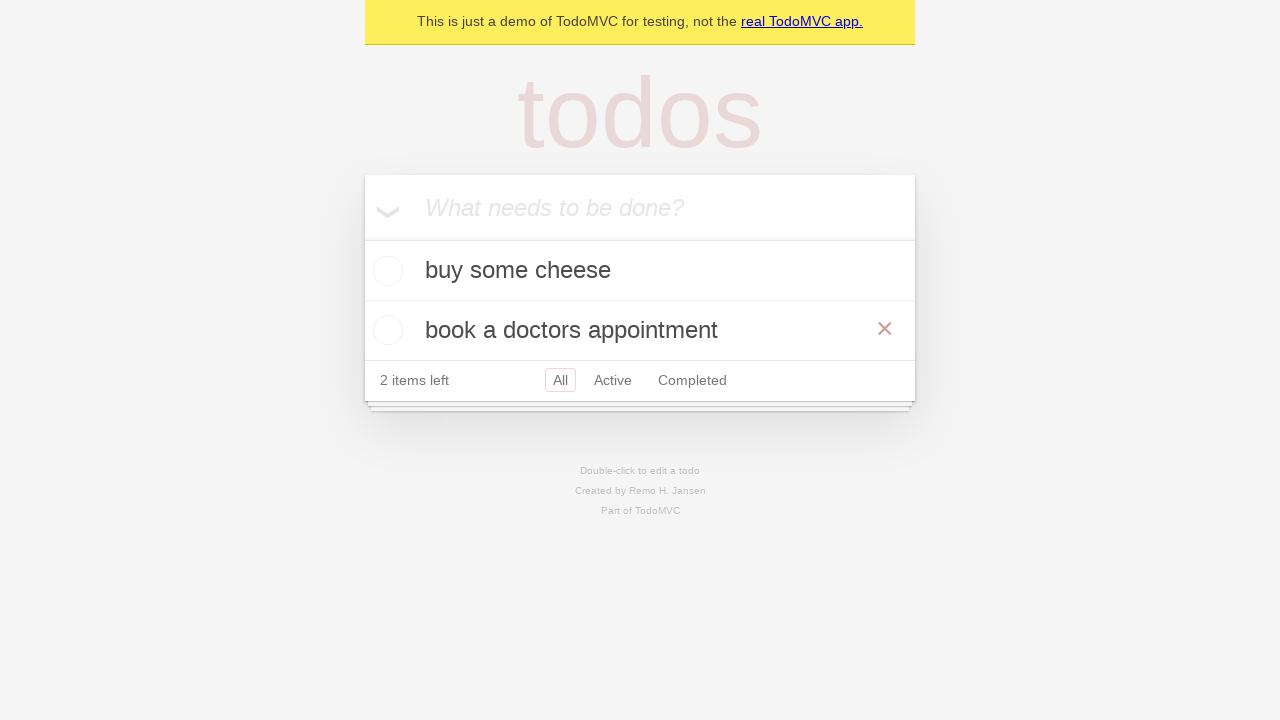

Verified that the edited todo item was removed, leaving two items
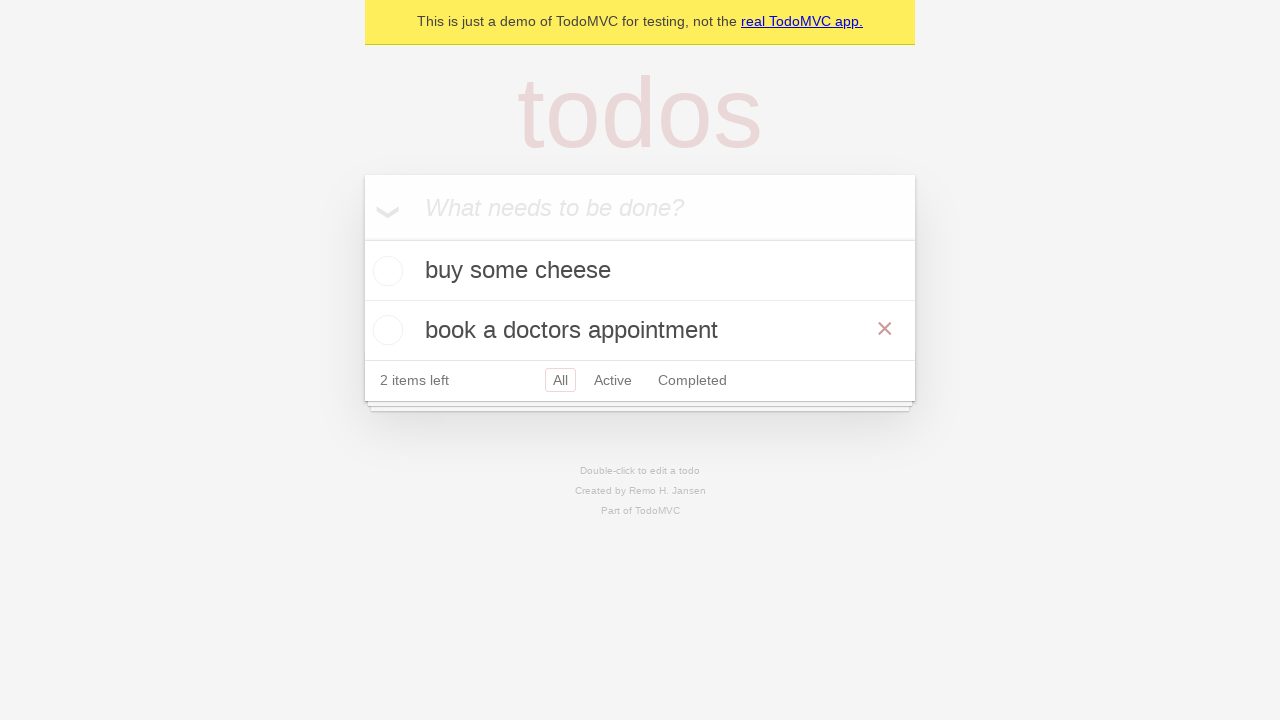

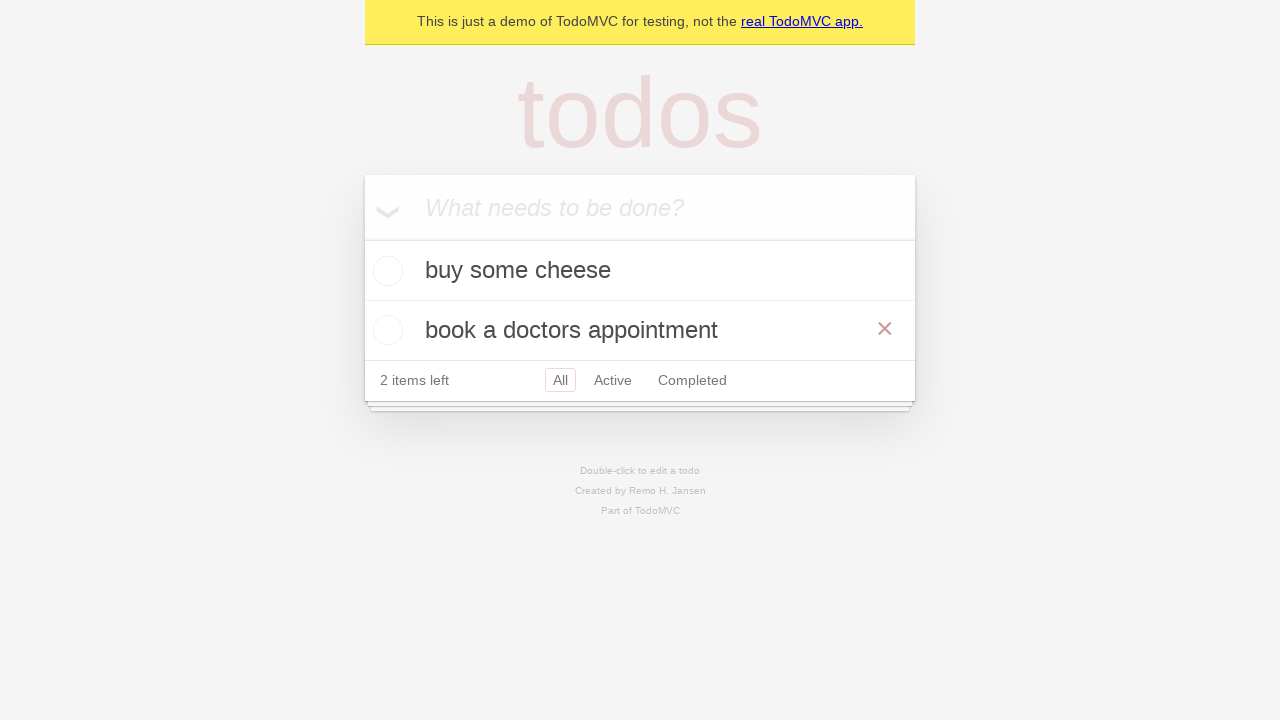